Tests a password generator website by entering a master password and site name, then verifying the generated password output matches expected values.

Starting URL: http://angel.net/~nic/passwd.current.html

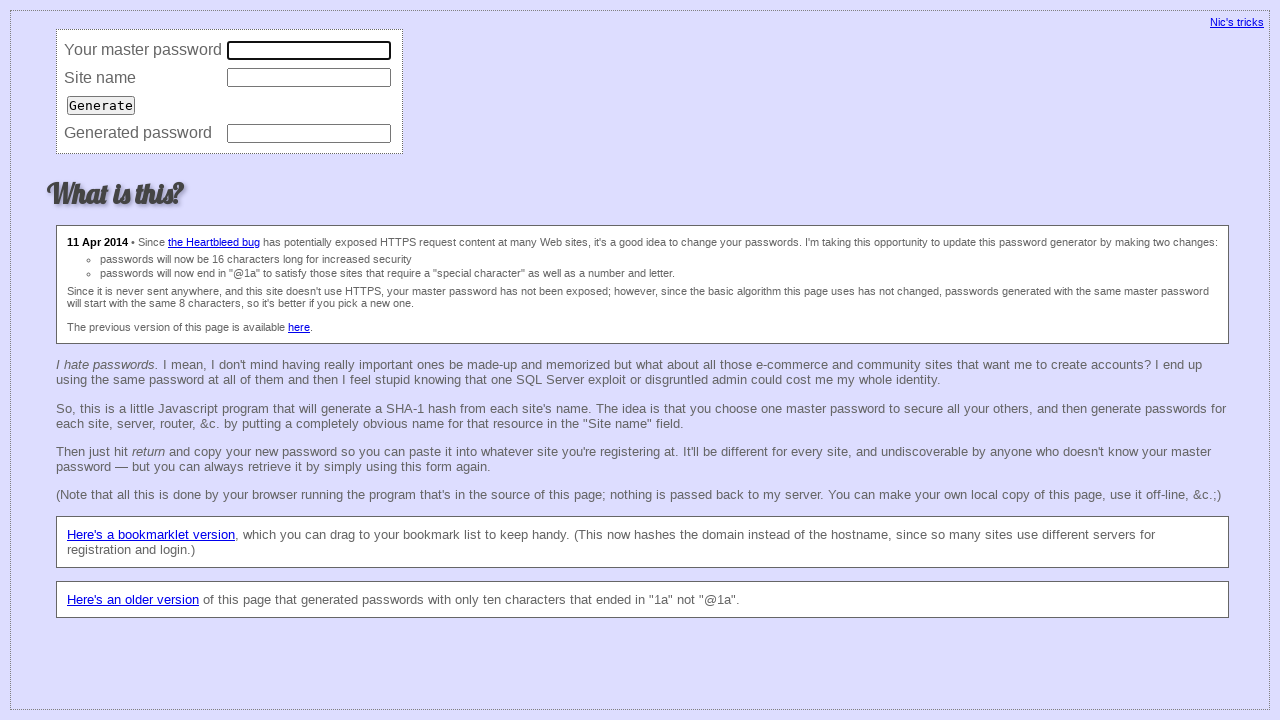

Cleared master password field on input[name='master']
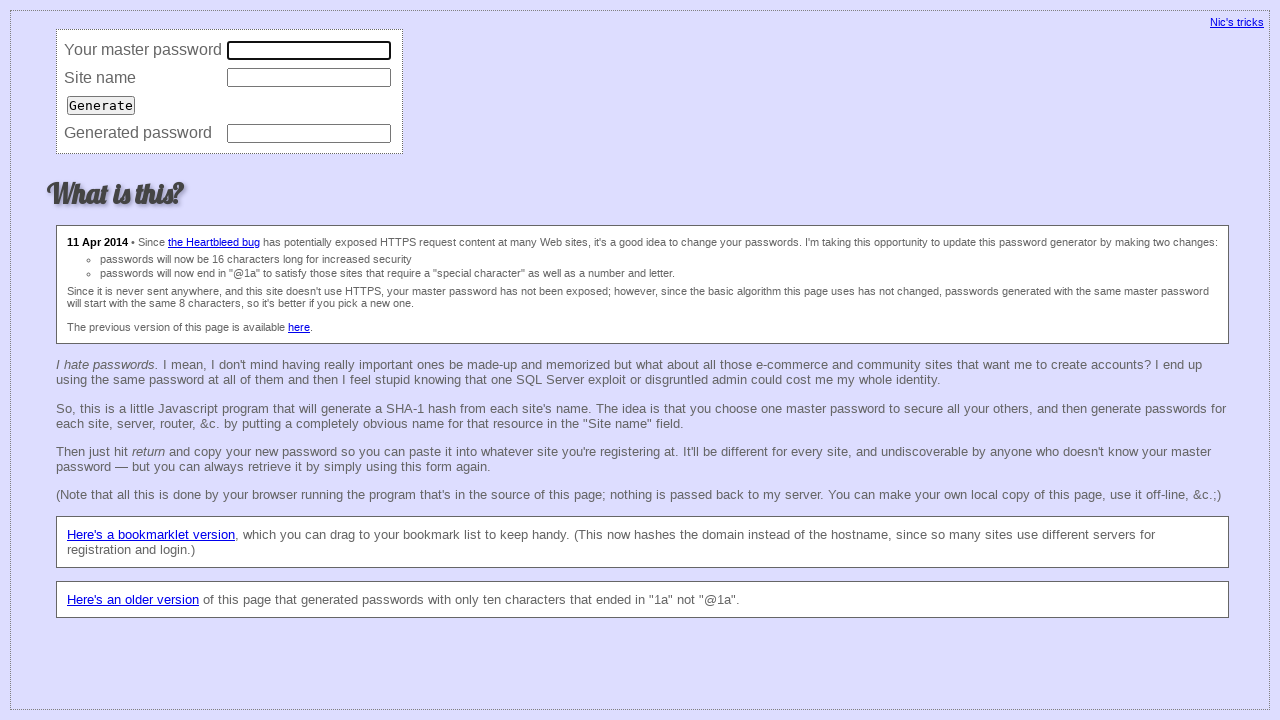

Filled master password field with '123' on input[name='master']
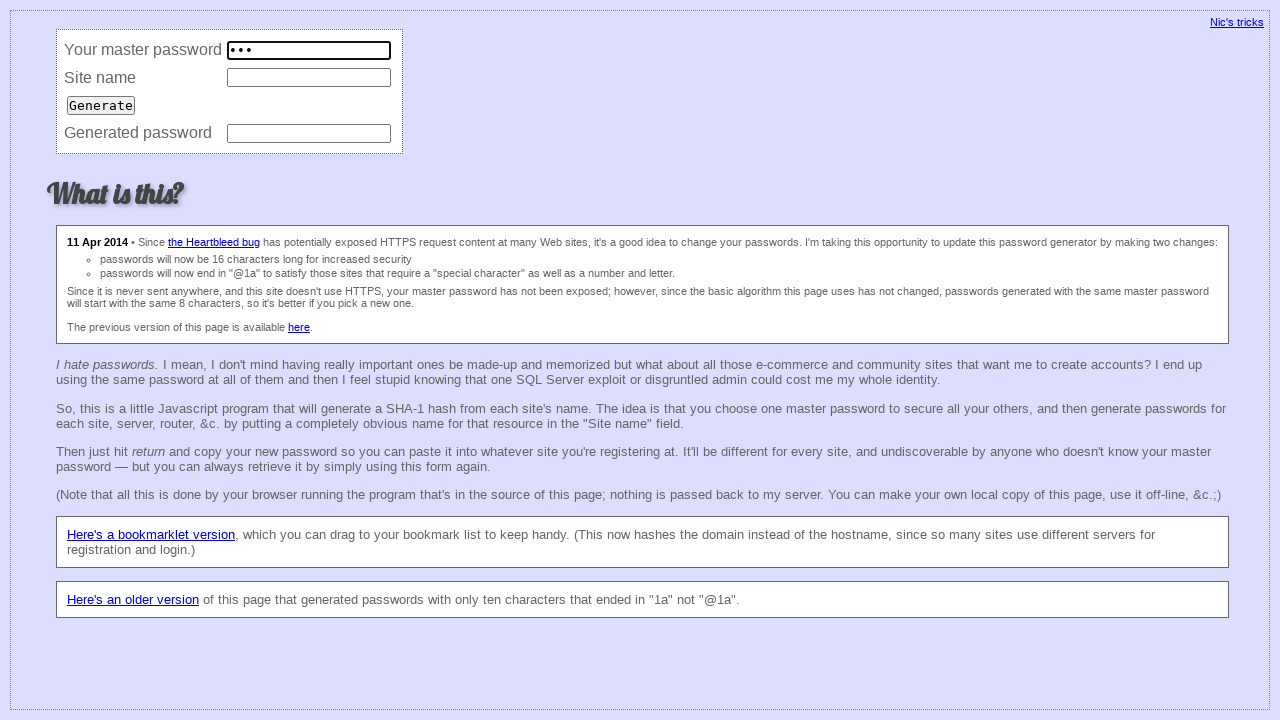

Pressed Enter on master password field on input[name='master']
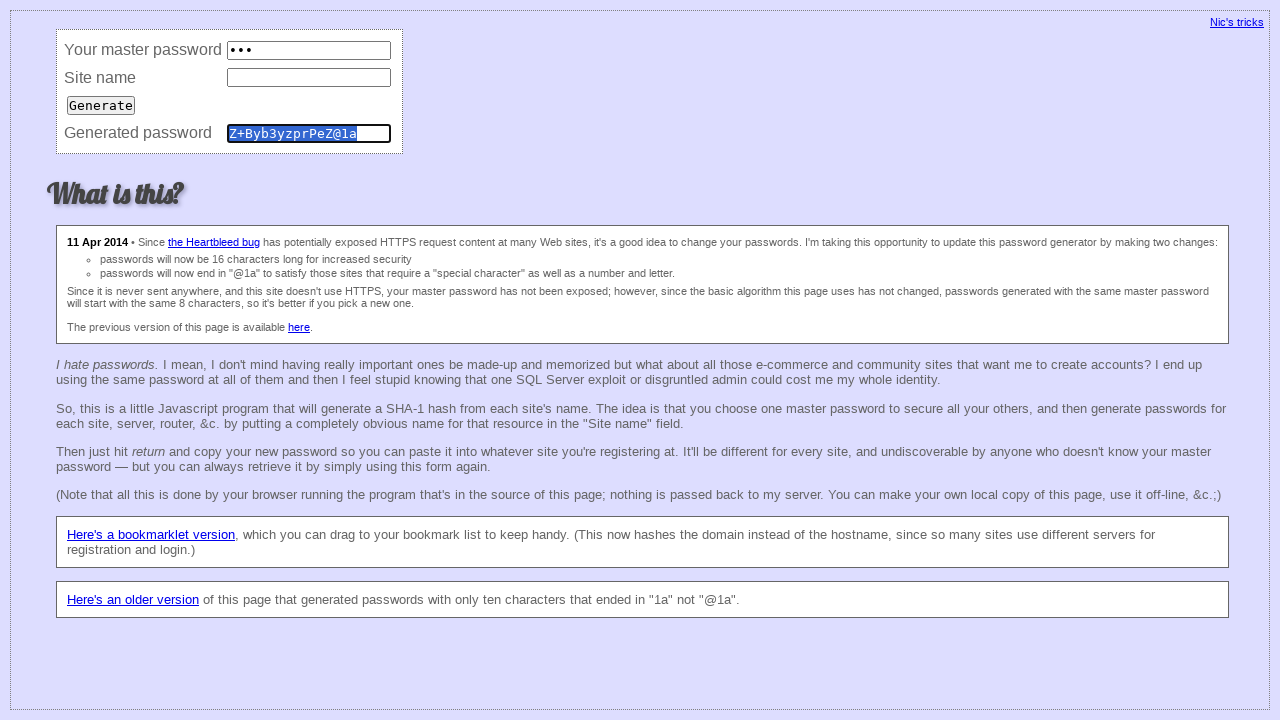

Cleared site name field on input[name='site']
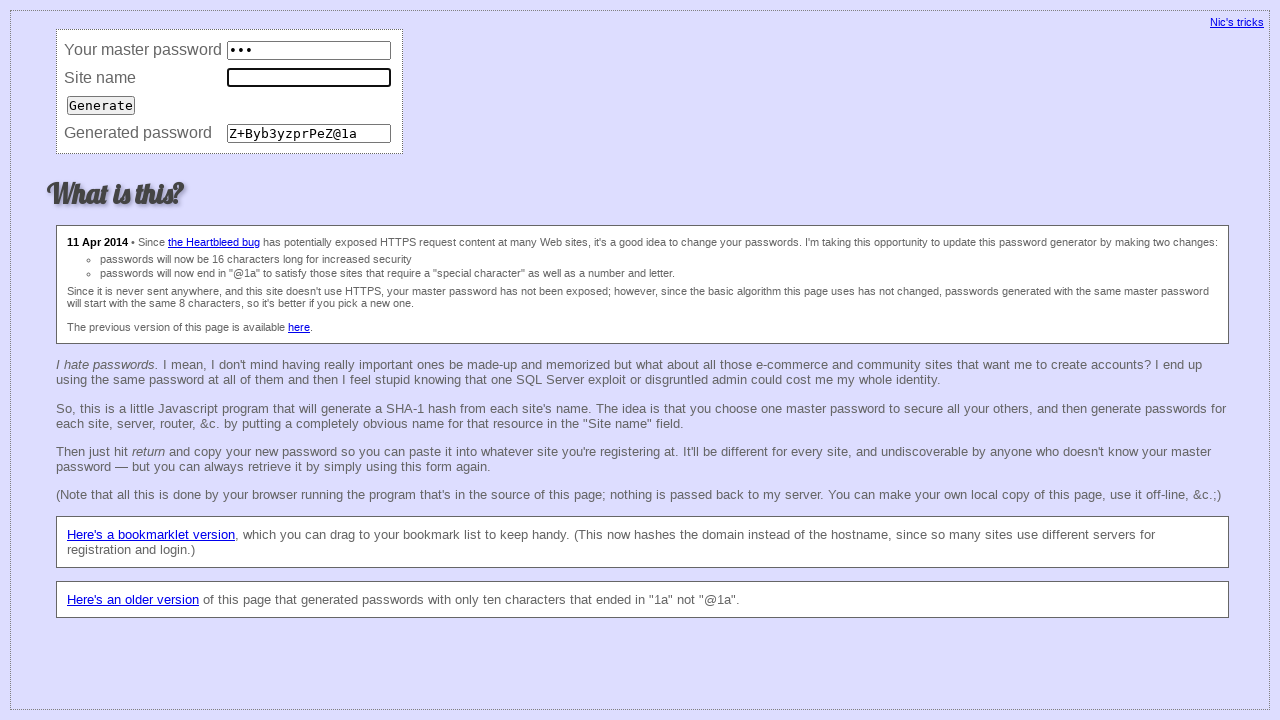

Filled site name field with 'vk.com' on input[name='site']
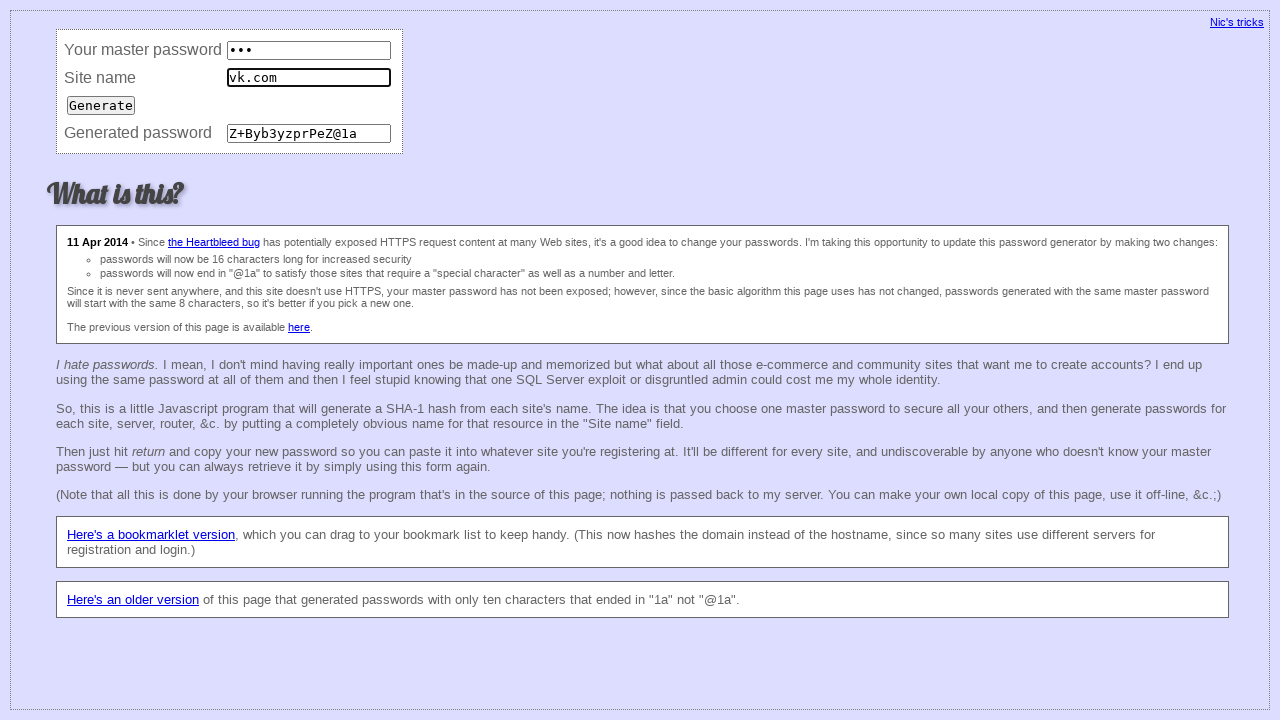

Pressed Enter on site name field on input[name='site']
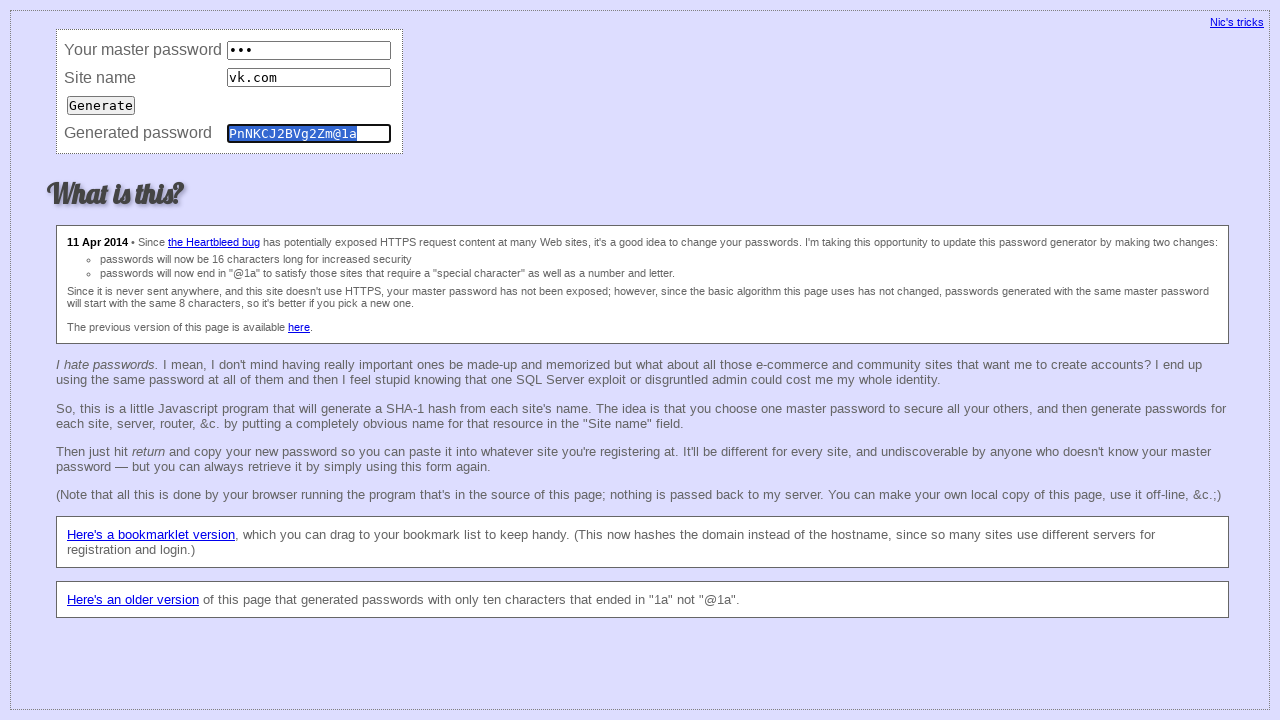

Retrieved first generated password: None
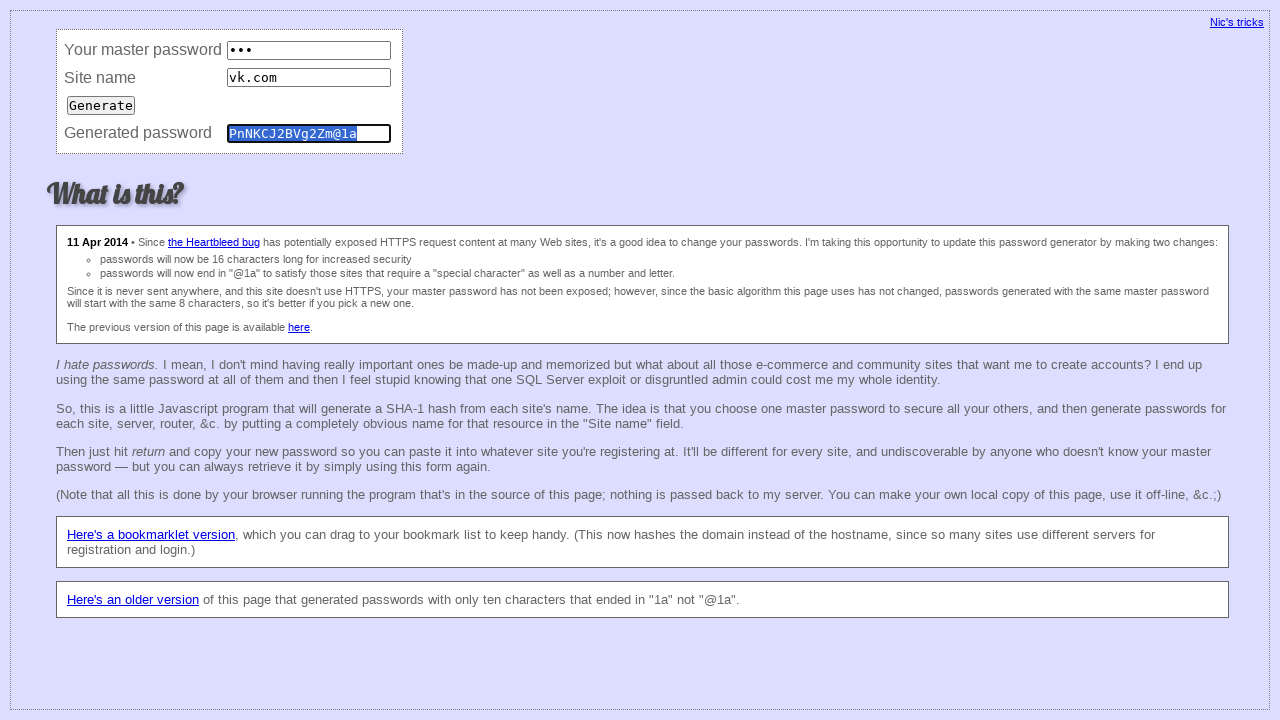

Cleared master password field for second test on input[name='master']
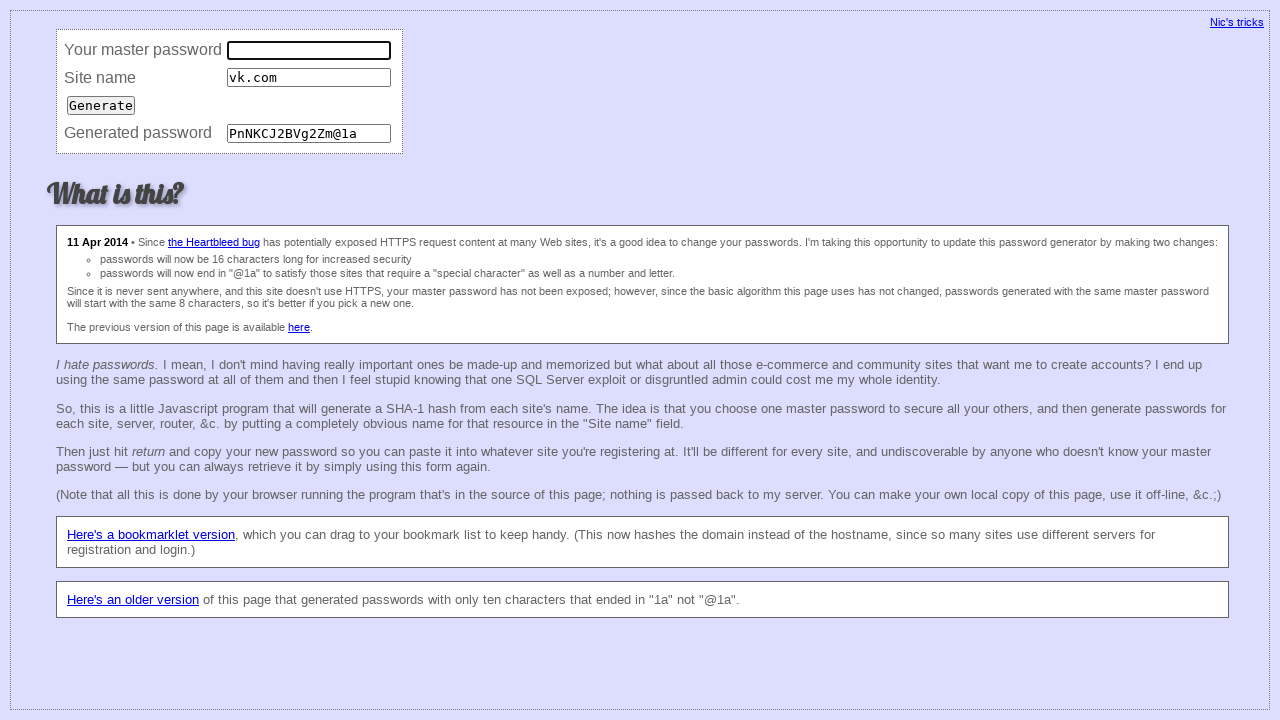

Filled master password field with '123' again on input[name='master']
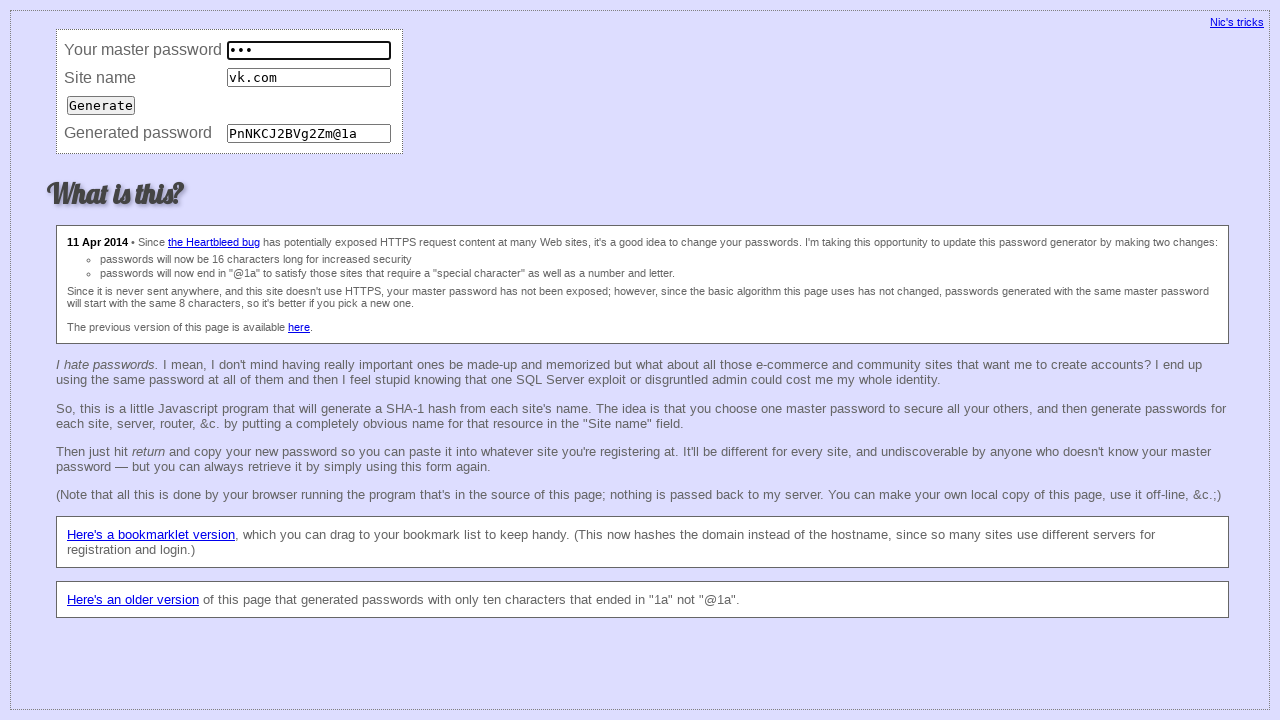

Pressed Enter on master password field again on input[name='master']
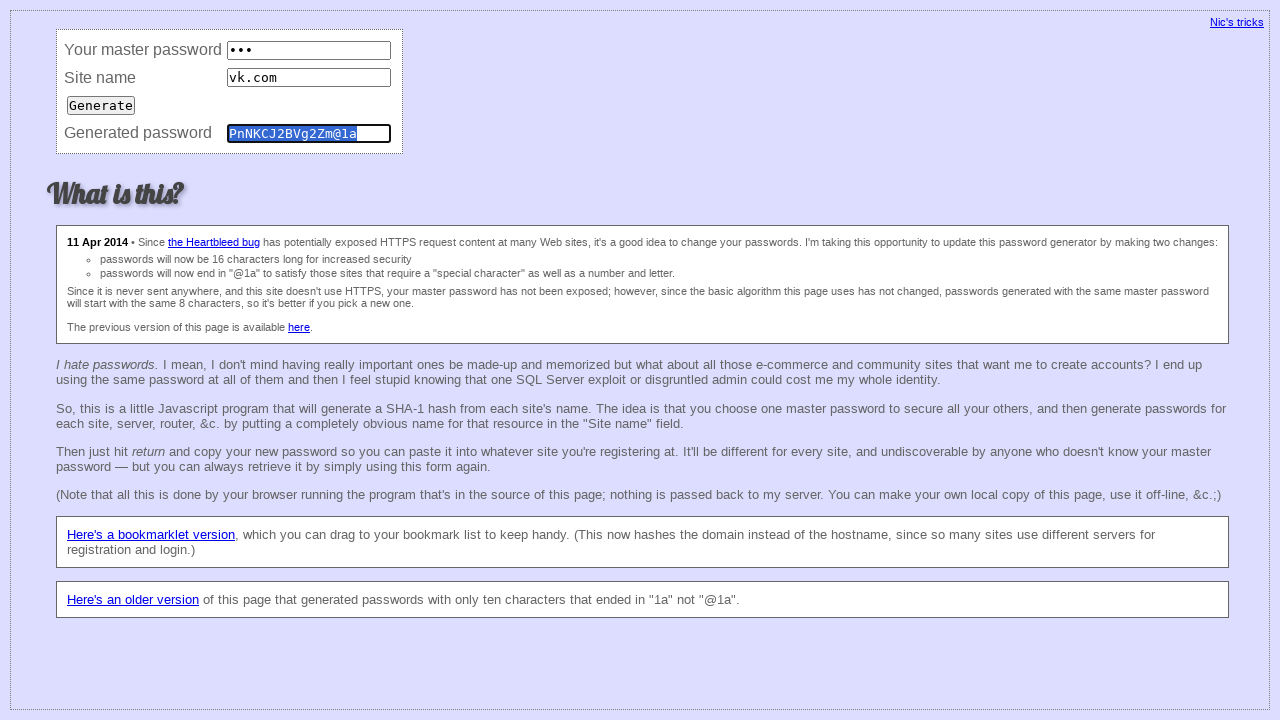

Cleared site name field for second test on input[name='site']
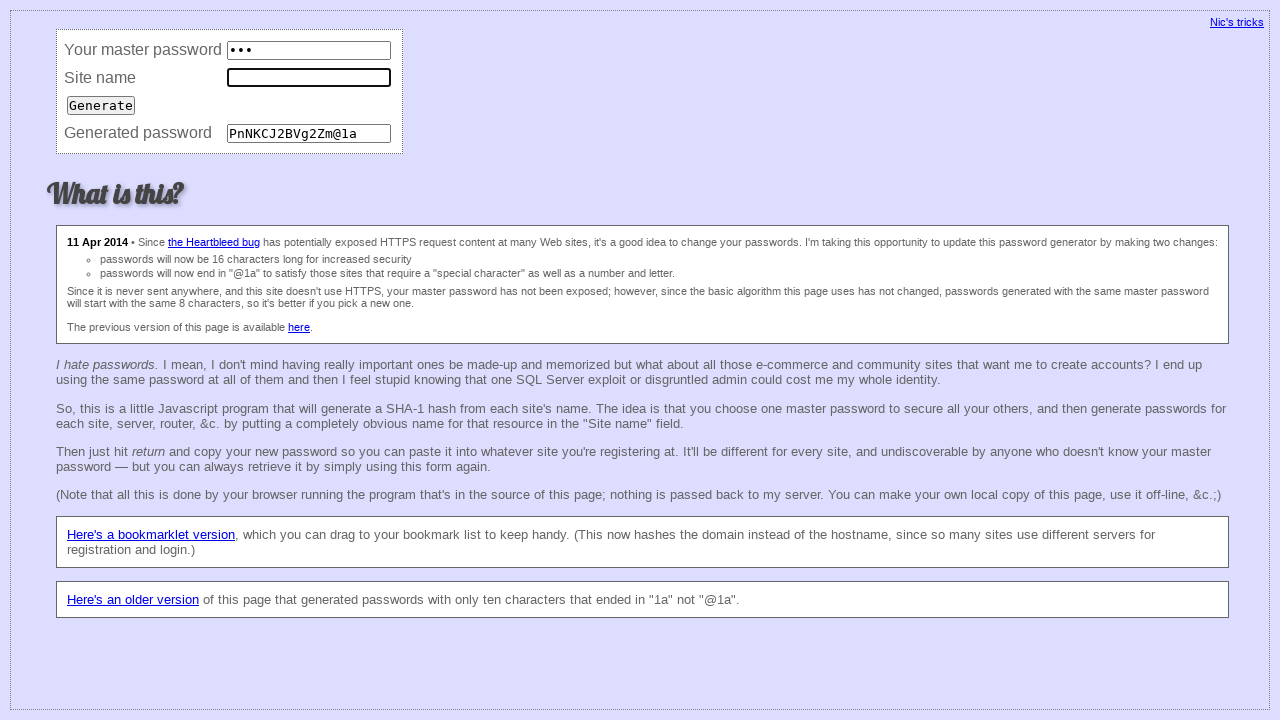

Filled site name field with 'vk.com' again on input[name='site']
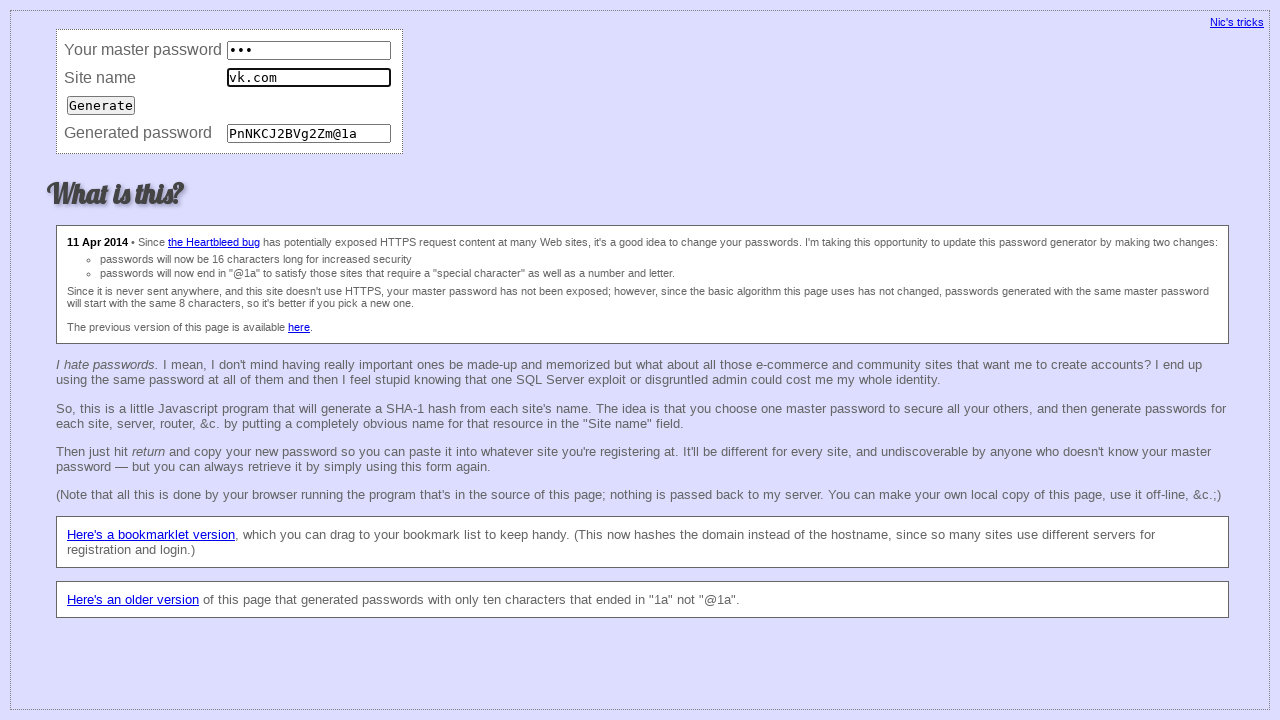

Pressed Enter on site name field again on input[name='site']
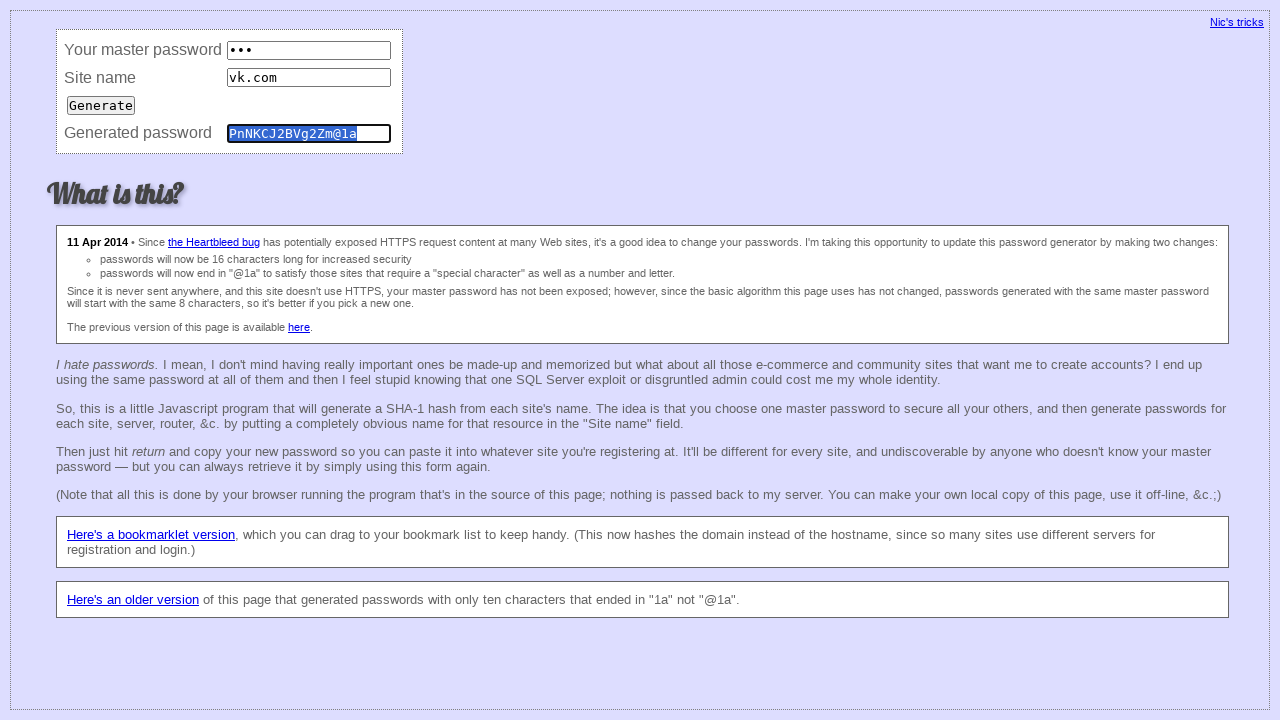

Retrieved second generated password: None
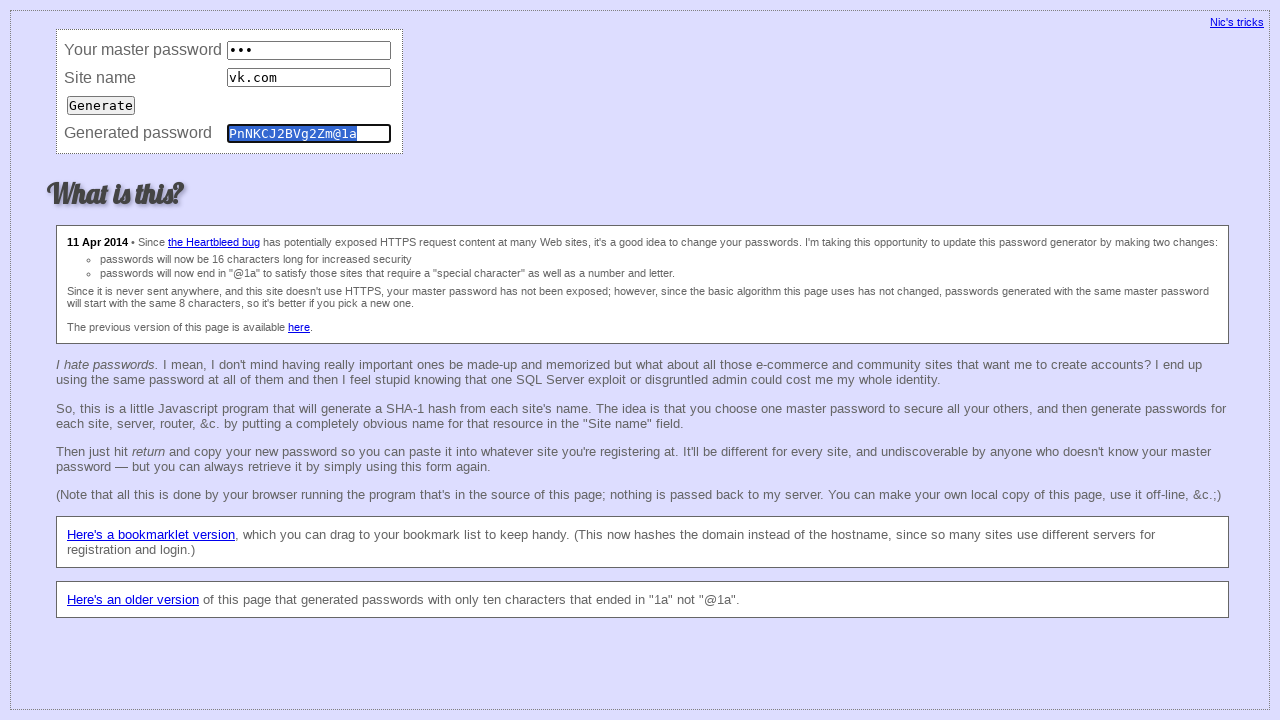

Cleared master password field for third test on input[name='master']
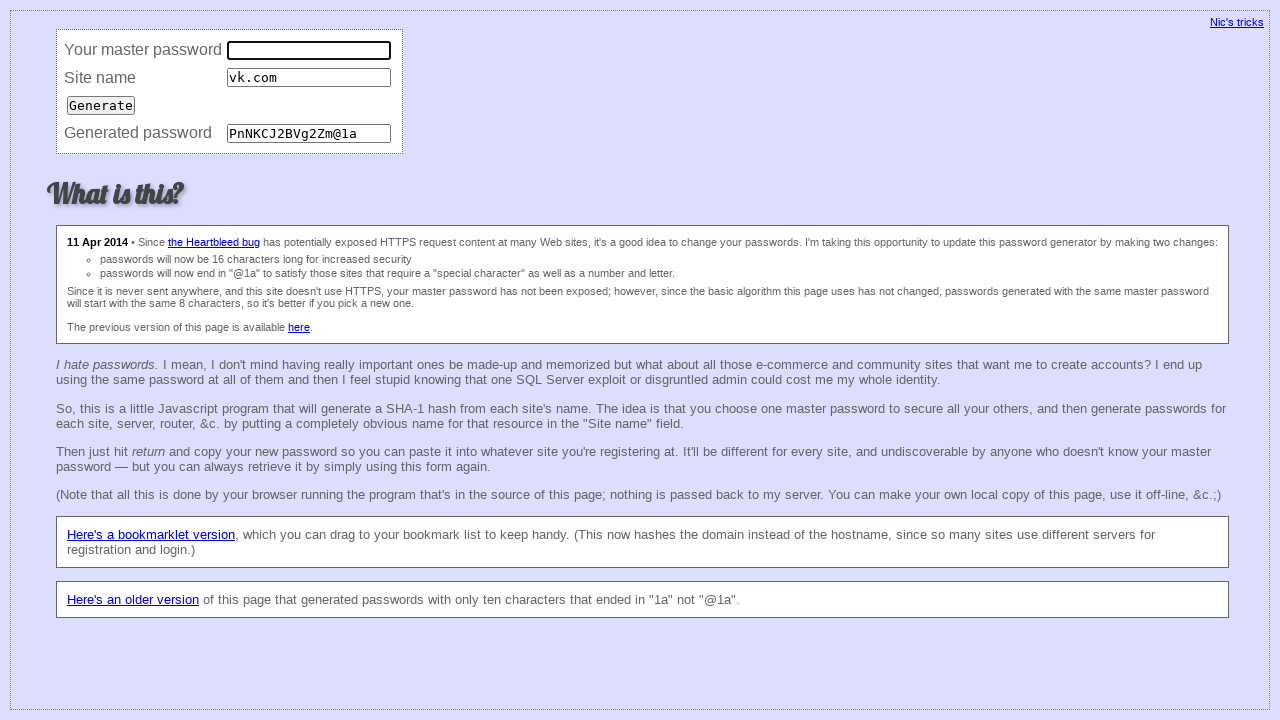

Filled master password field with '321' on input[name='master']
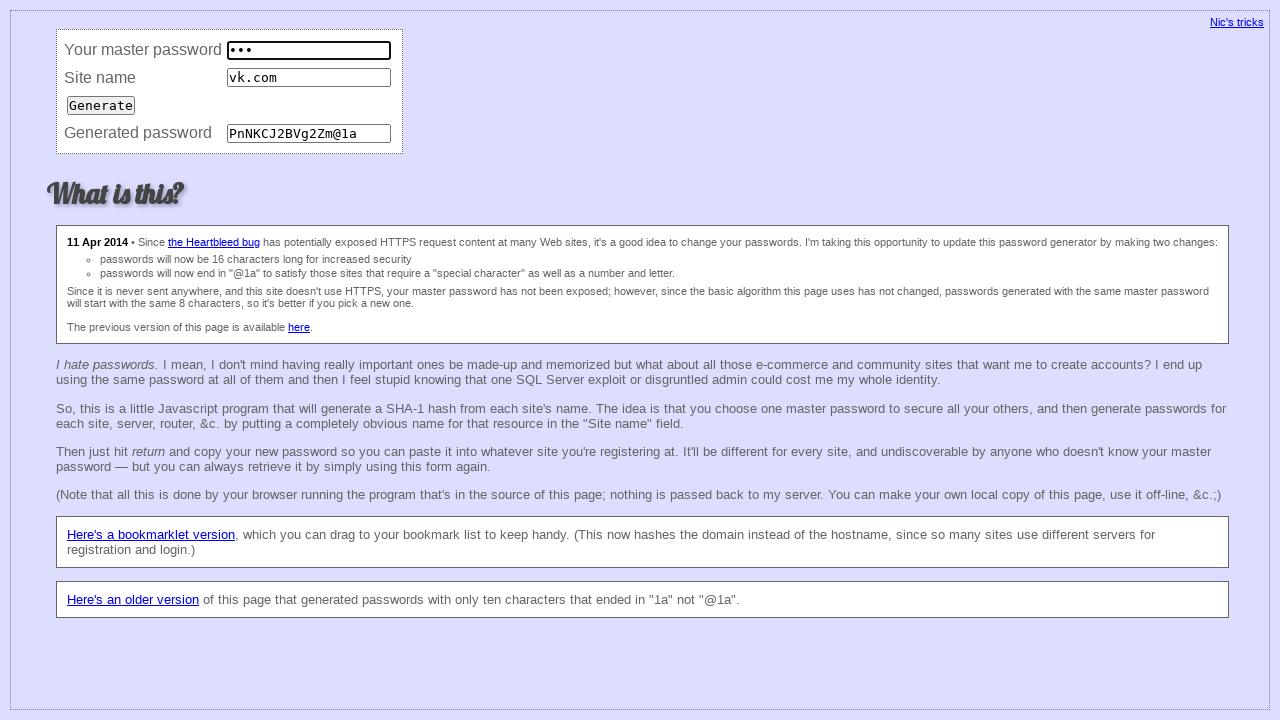

Pressed Enter on master password field with different password on input[name='master']
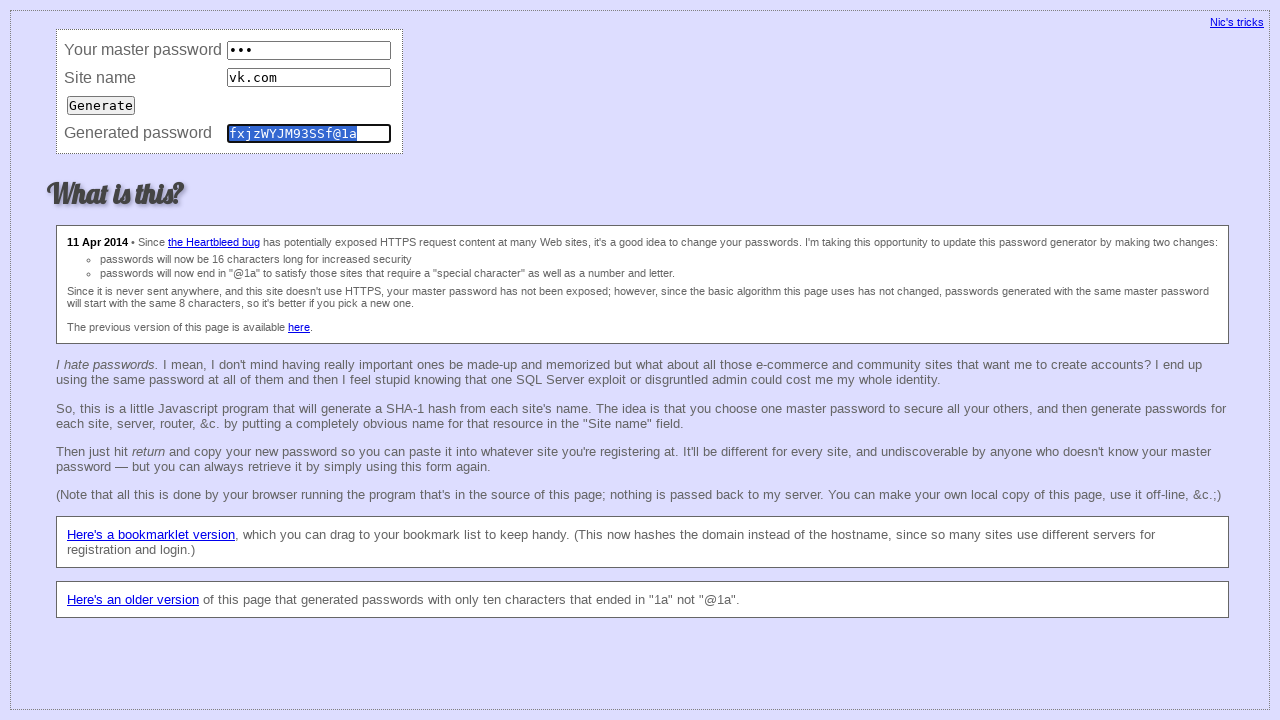

Cleared site name field for third test on input[name='site']
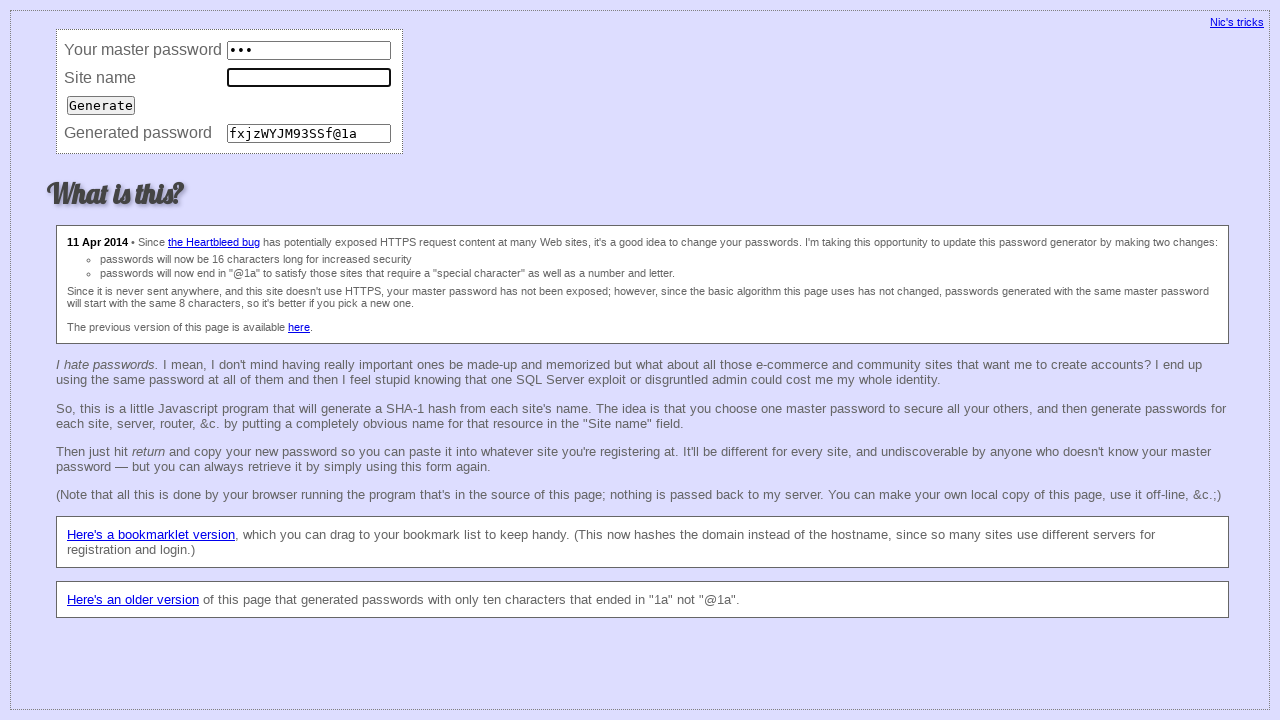

Filled site name field with 'vk.com' for third test on input[name='site']
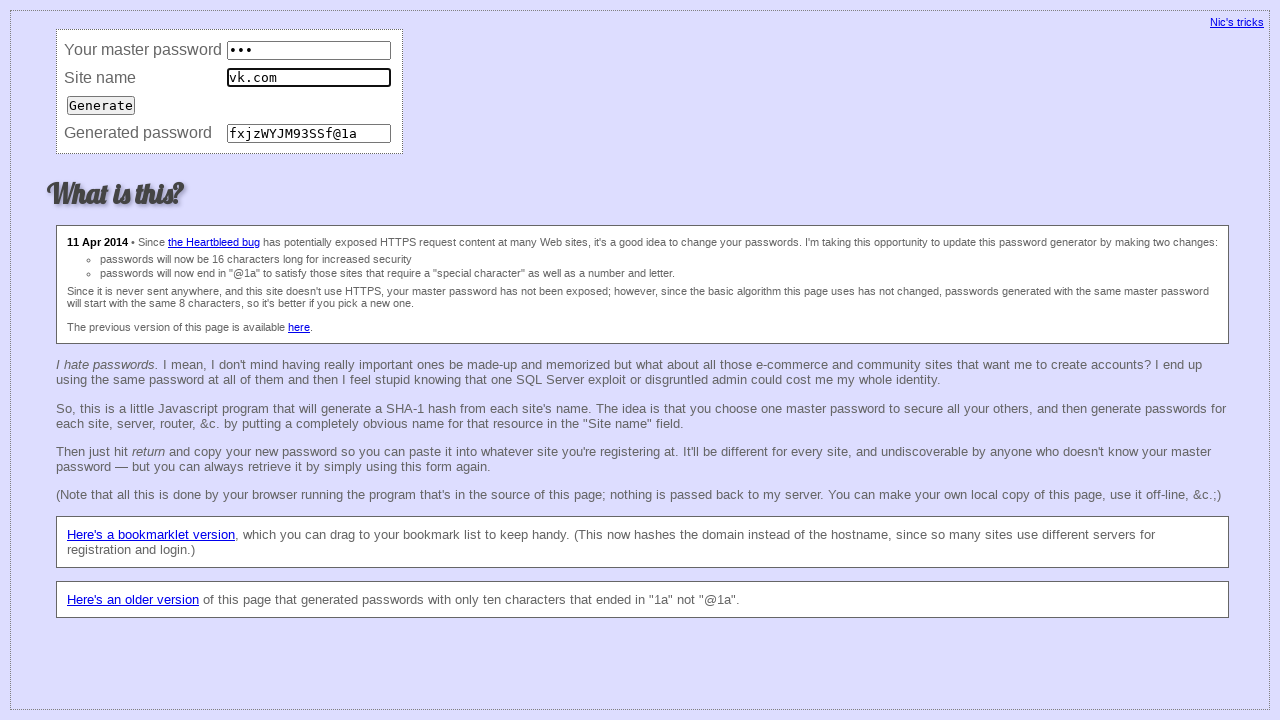

Pressed Enter on site name field for third test on input[name='site']
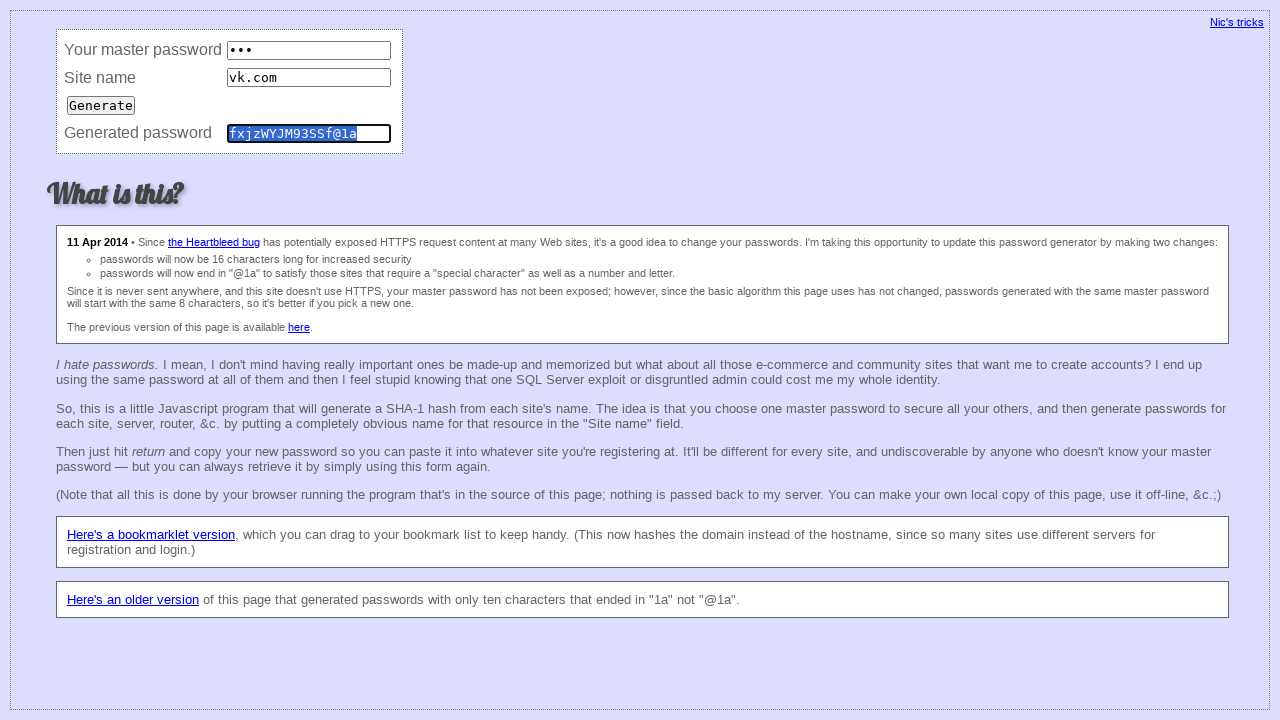

Retrieved third generated password: None
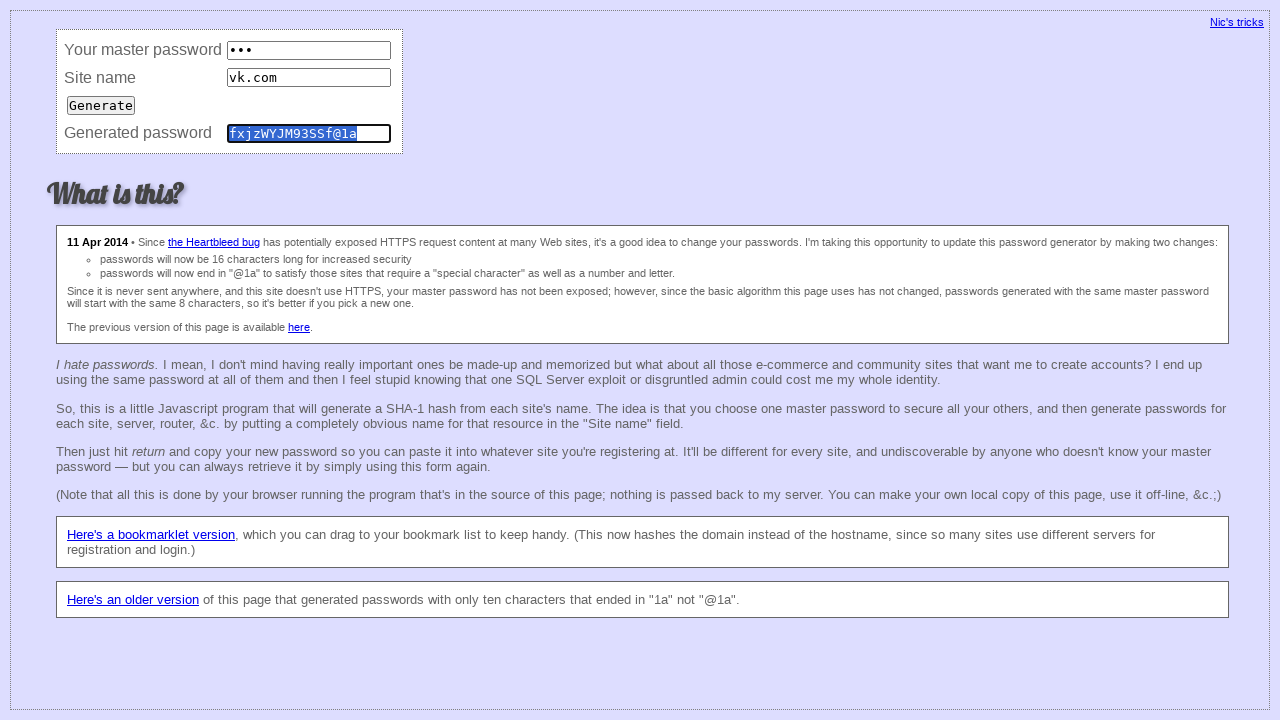

Verified password field exists and is visible
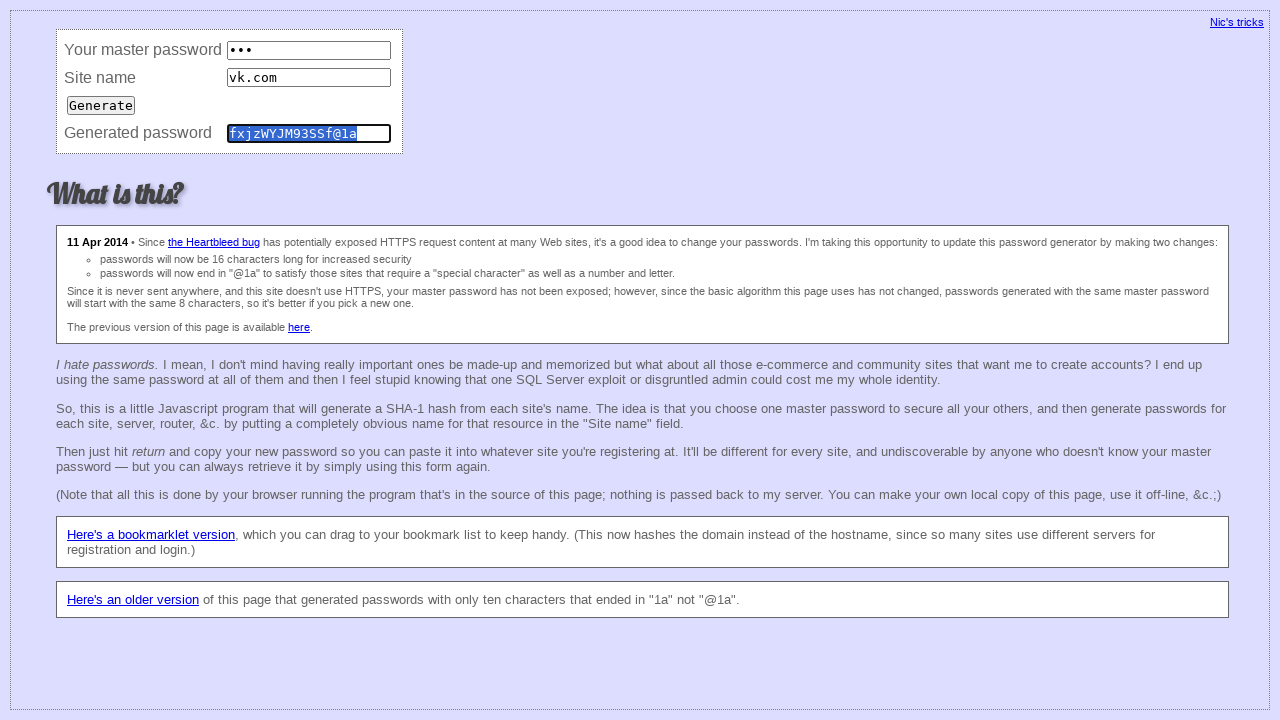

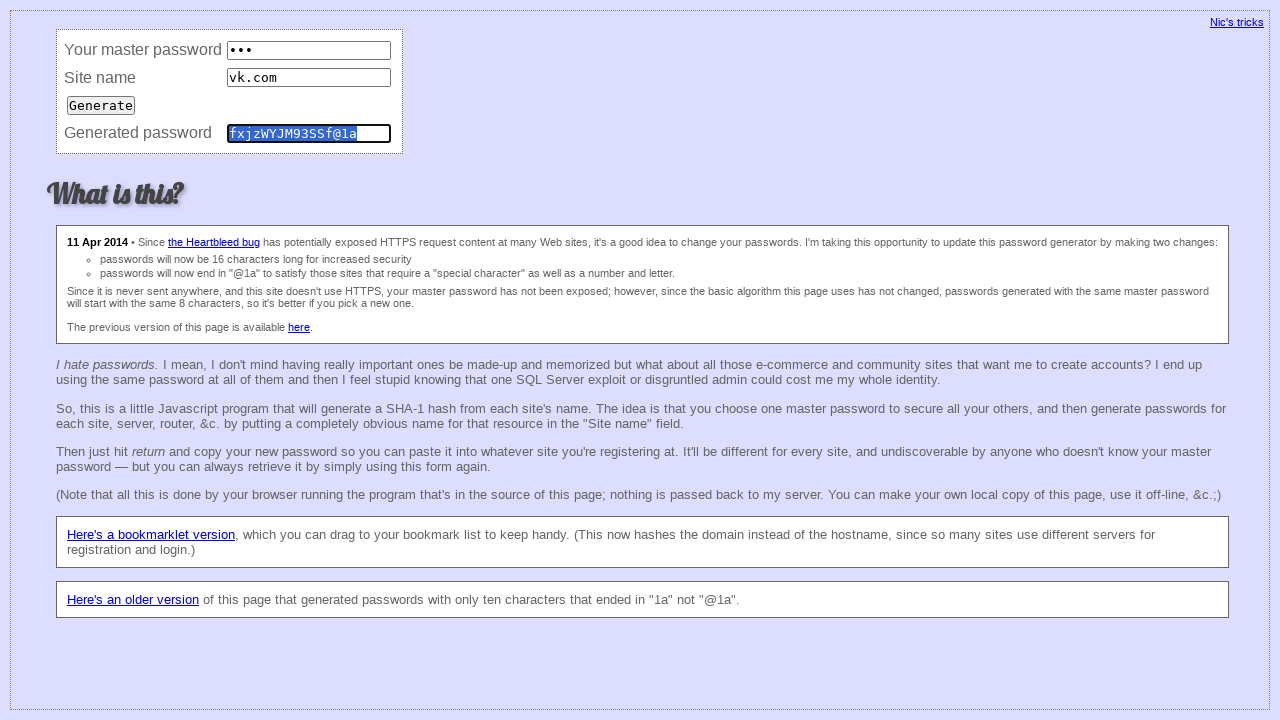